Tests a registration form by filling required fields (first name, last name, email) and verifying the success message appears after submission

Starting URL: http://suninjuly.github.io/registration1.html

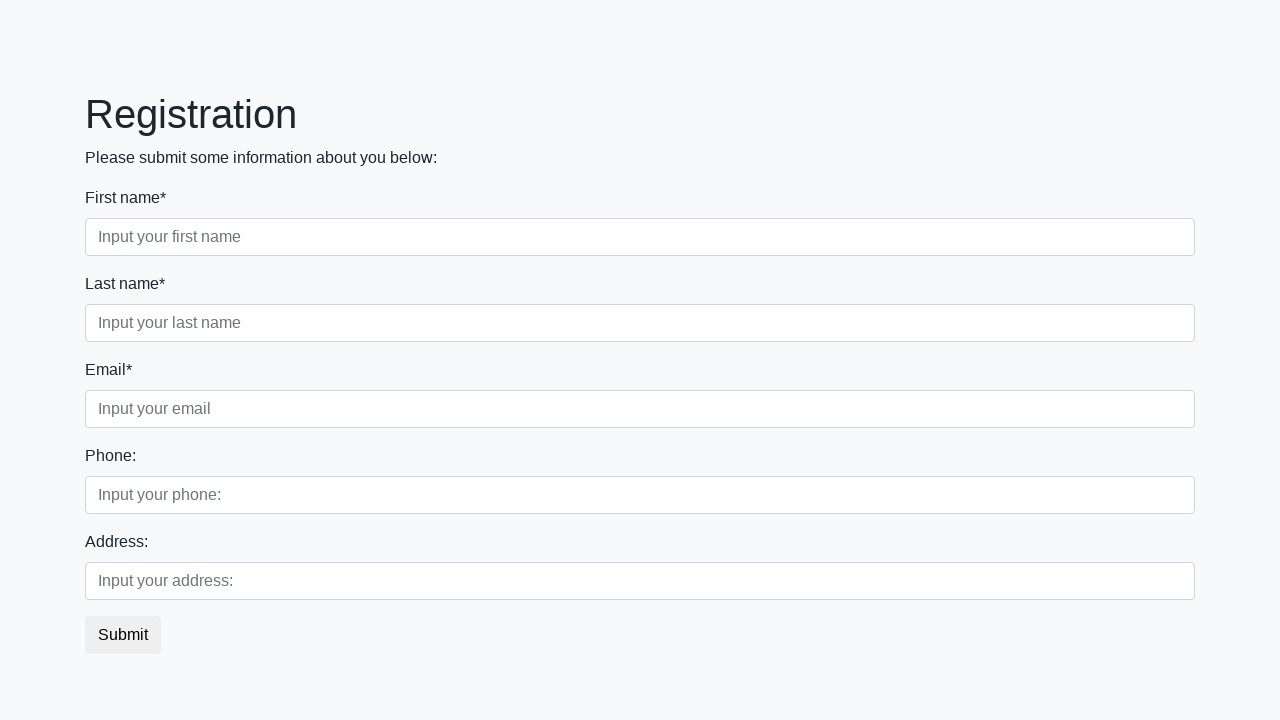

Filled first name field with 'Ivan' on body > div > form > div.first_block > div.form-group.first_class > input
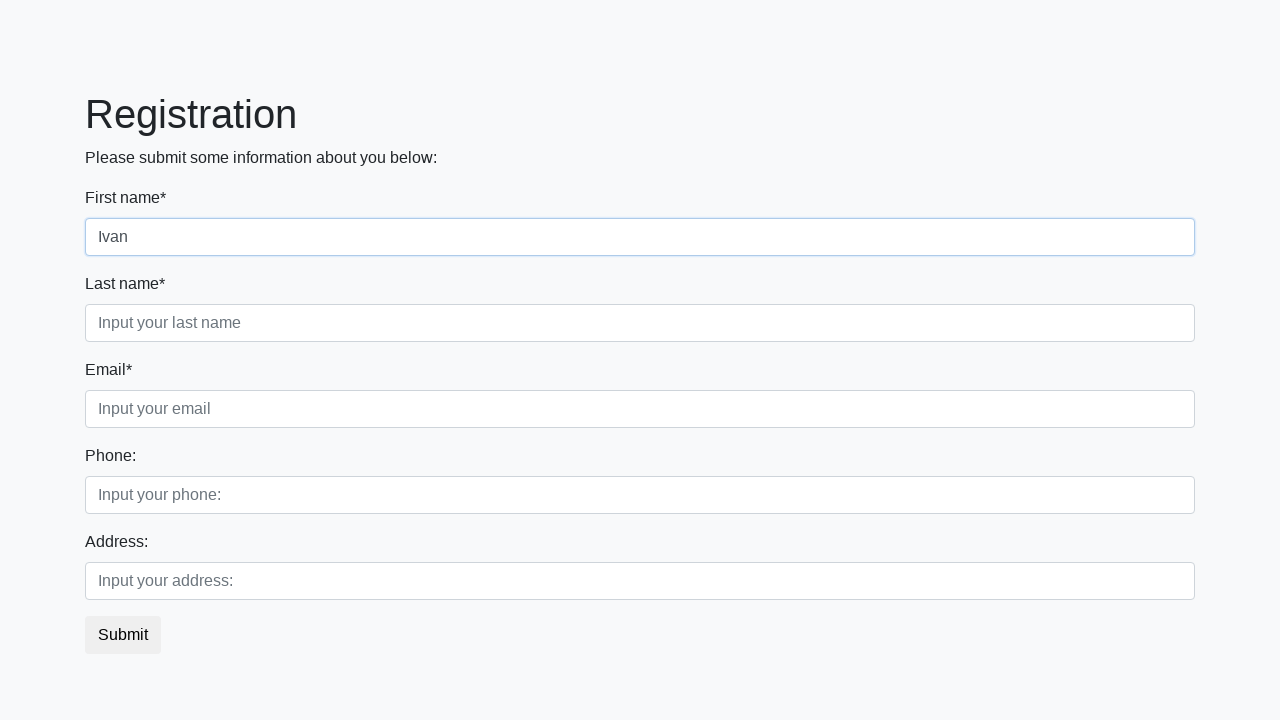

Filled last name field with 'Ivanov' on body > div > form > div.first_block > div.form-group.second_class > input
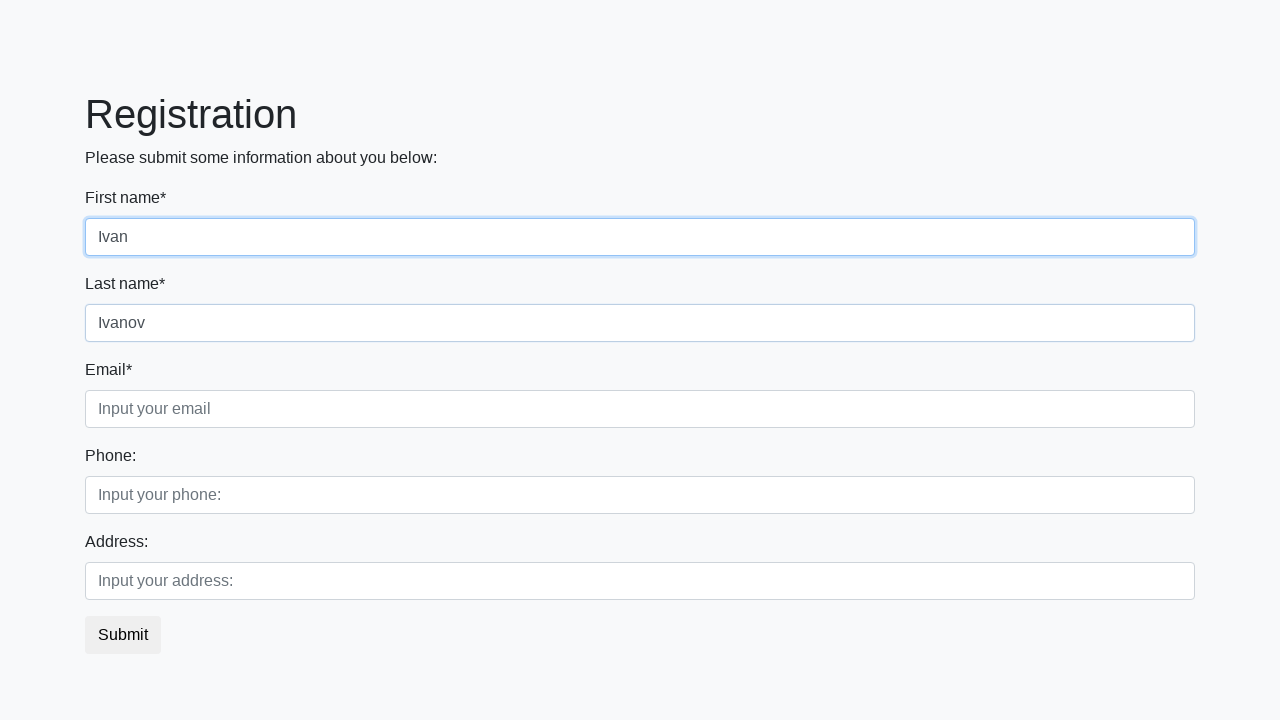

Filled email field with 'example@example.com' on .third
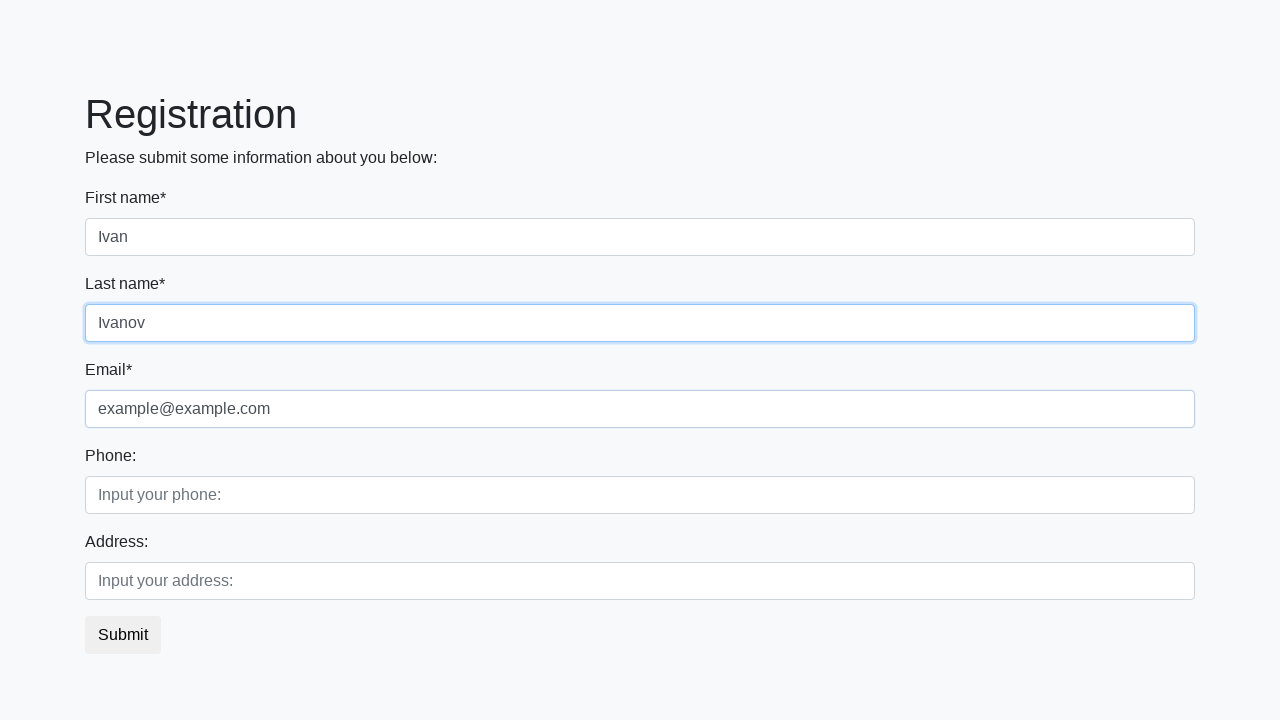

Clicked form submit button at (123, 635) on body > div > form > button
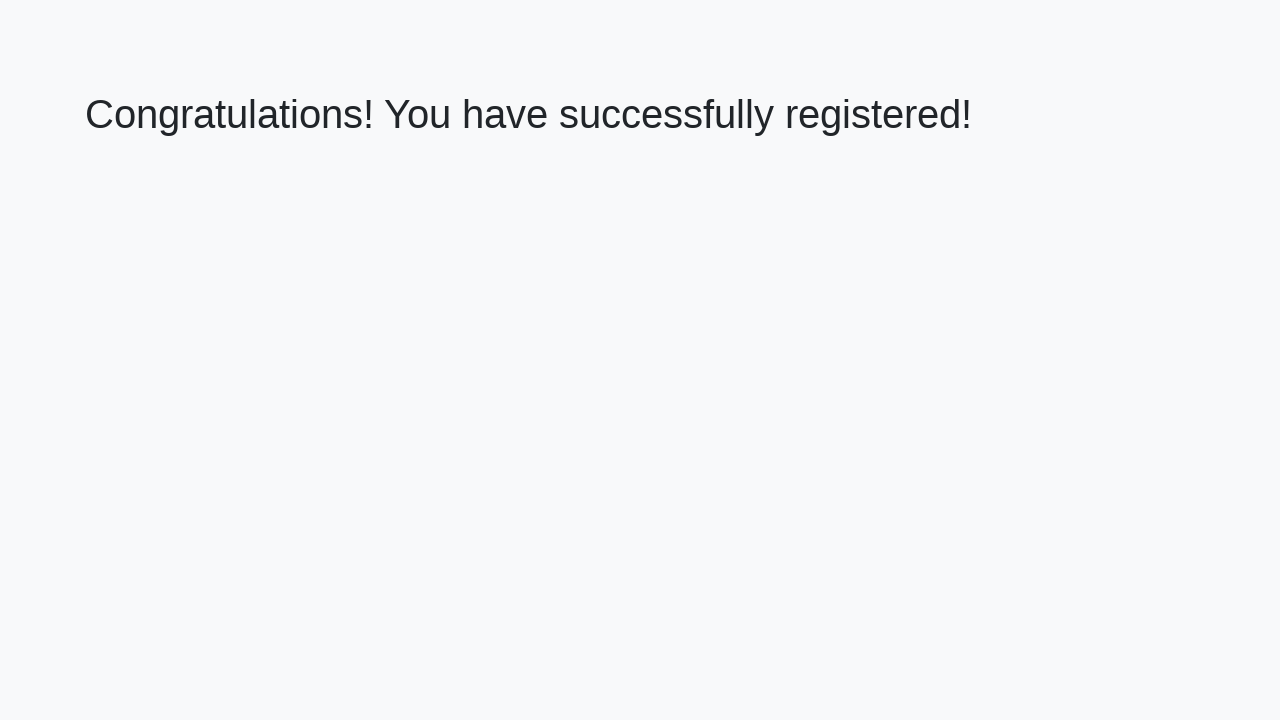

Success message (h1) appeared after form submission
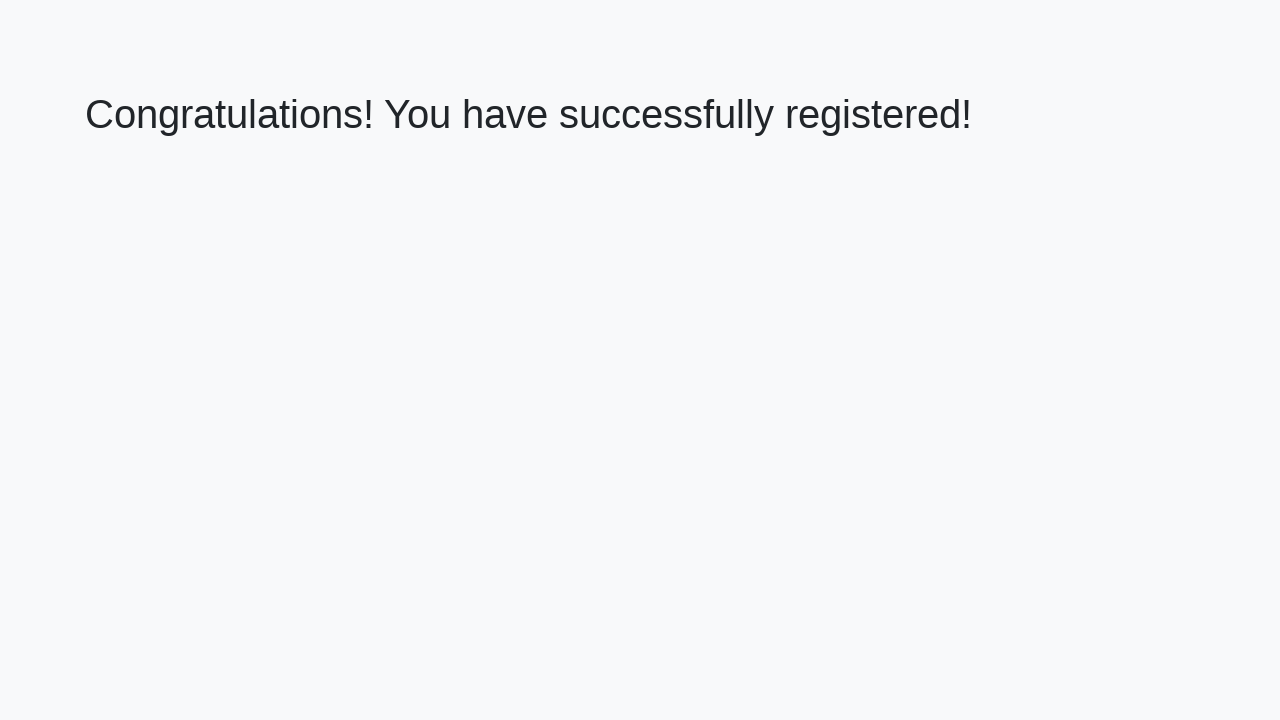

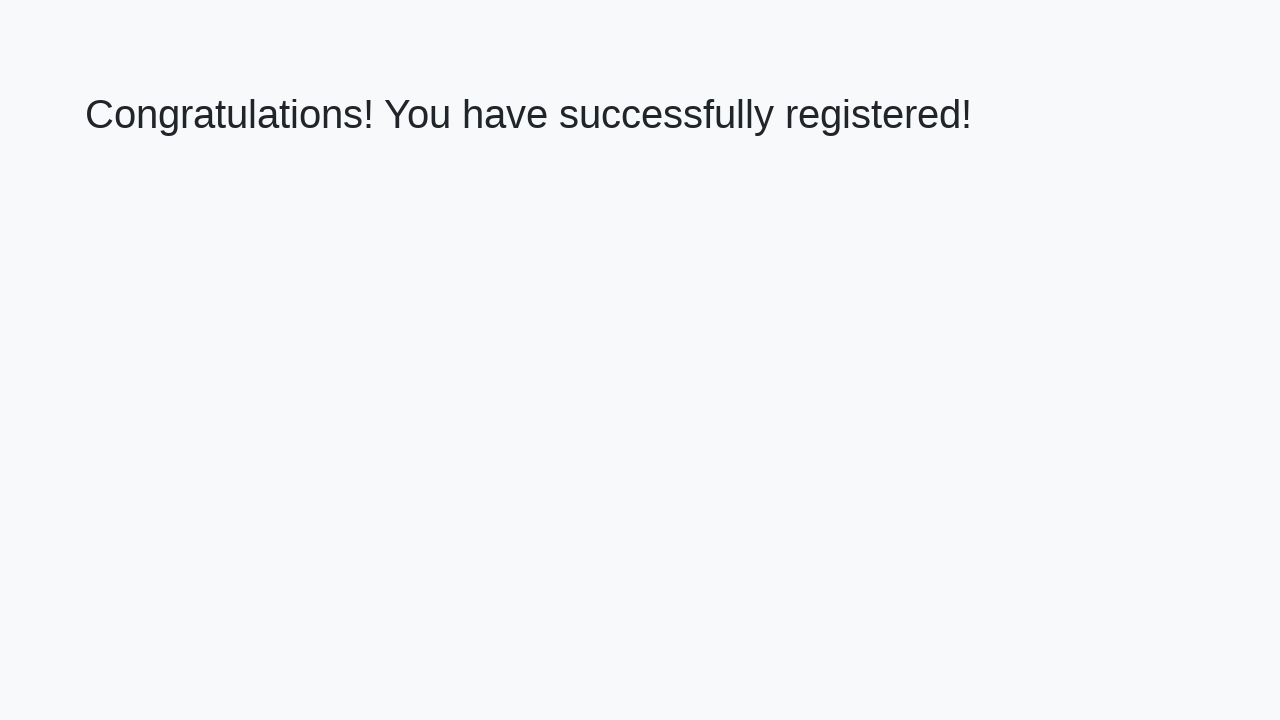